Tests context menu functionality by right-clicking on a designated area, verifying the alert message, then navigating to a linked page and verifying its heading text.

Starting URL: https://the-internet.herokuapp.com/context_menu

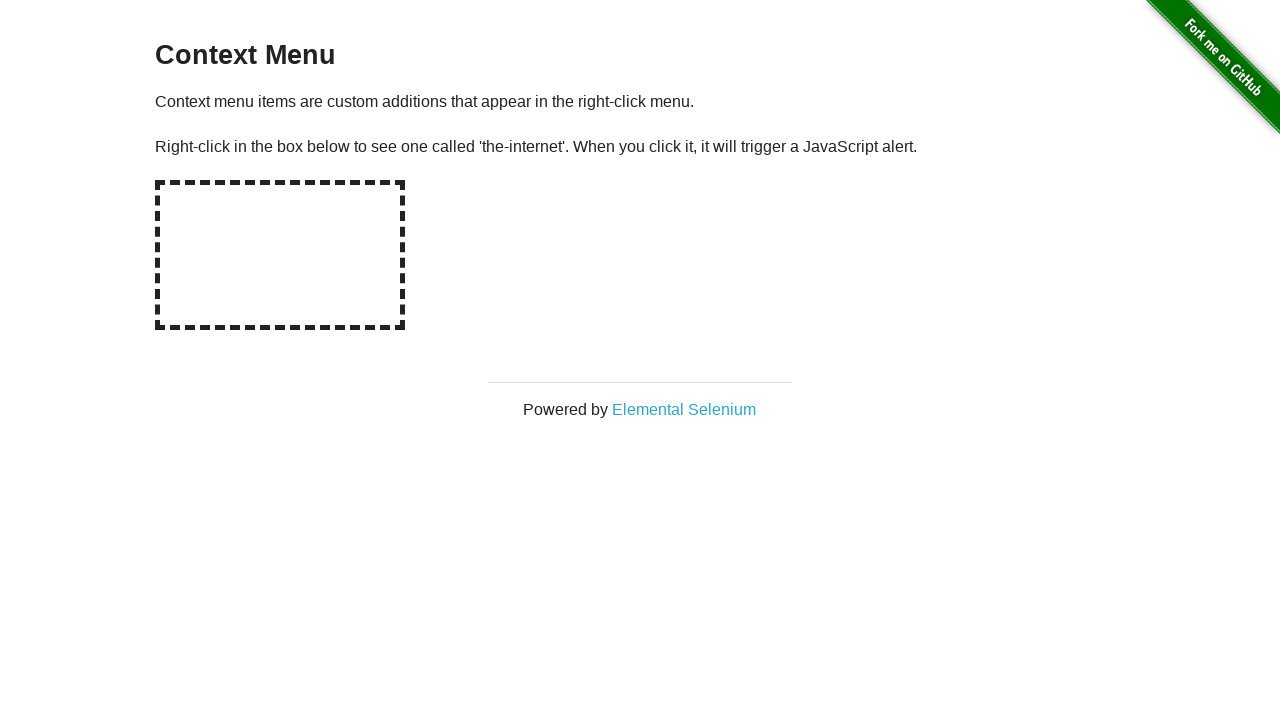

Right-clicked on hot-spot area to trigger context menu at (280, 255) on #hot-spot
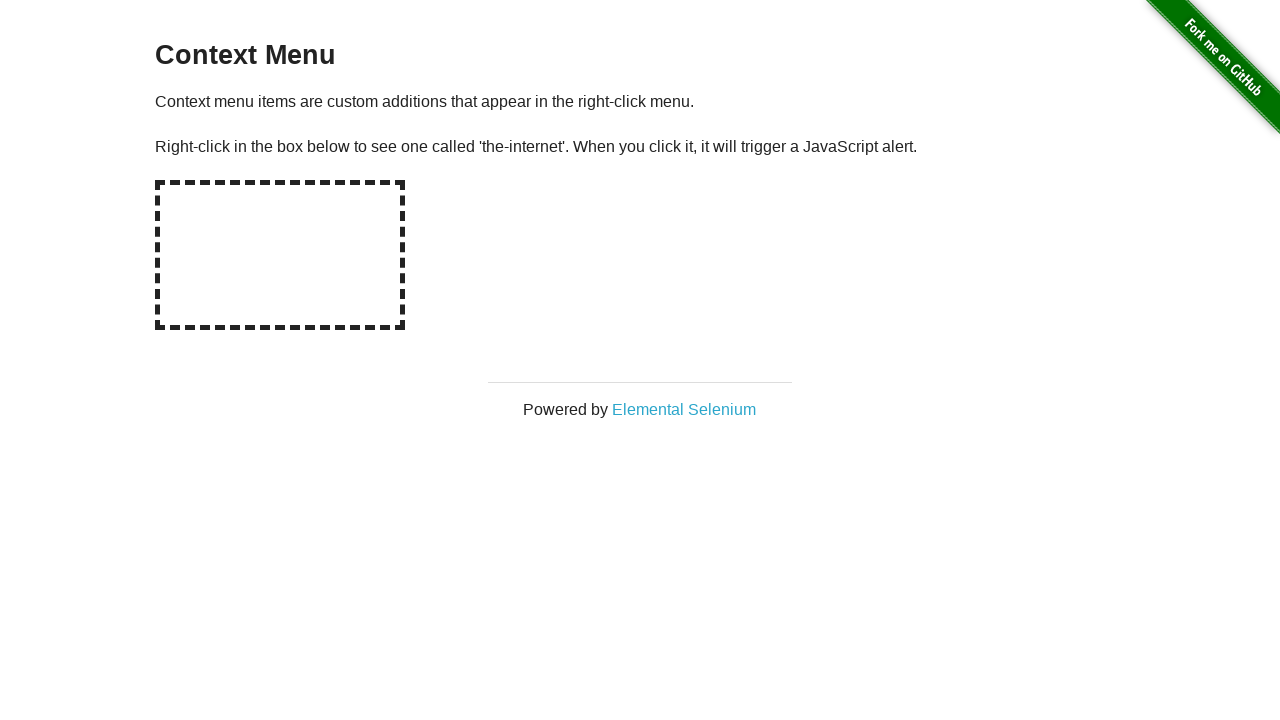

Set up dialog handler to capture and accept alerts
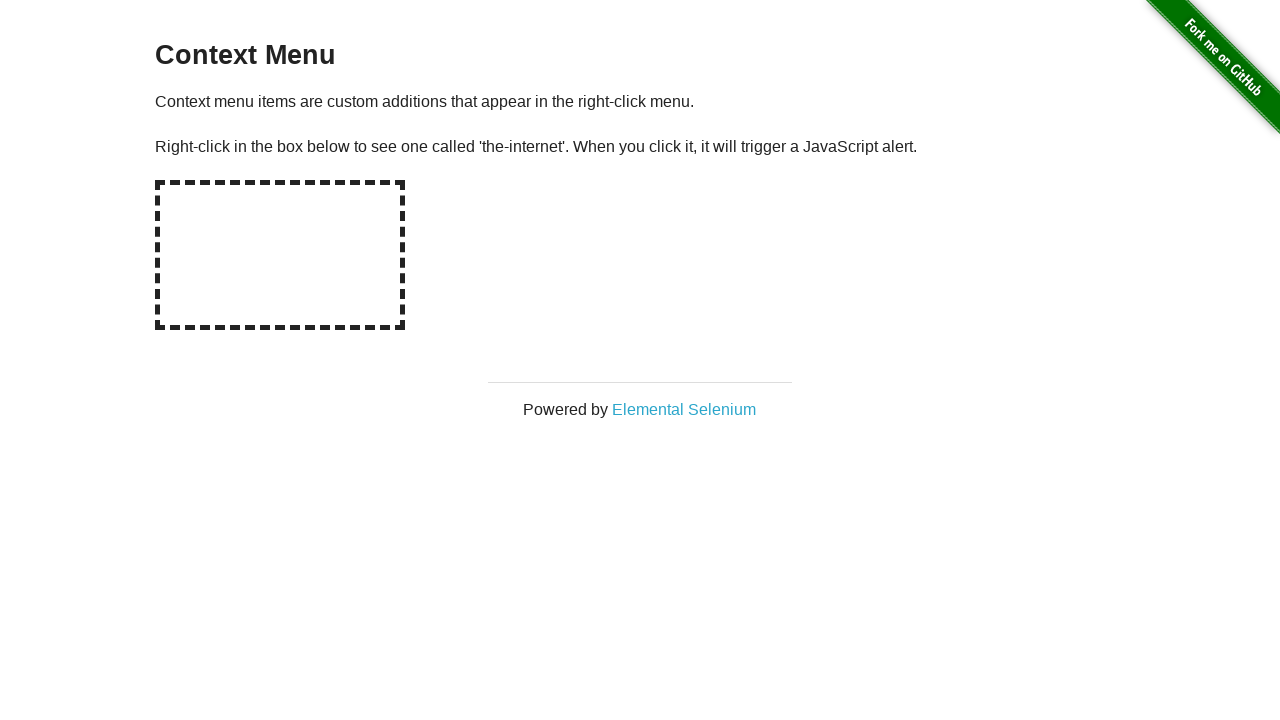

Right-clicked on hot-spot again with dialog handler active at (280, 255) on #hot-spot
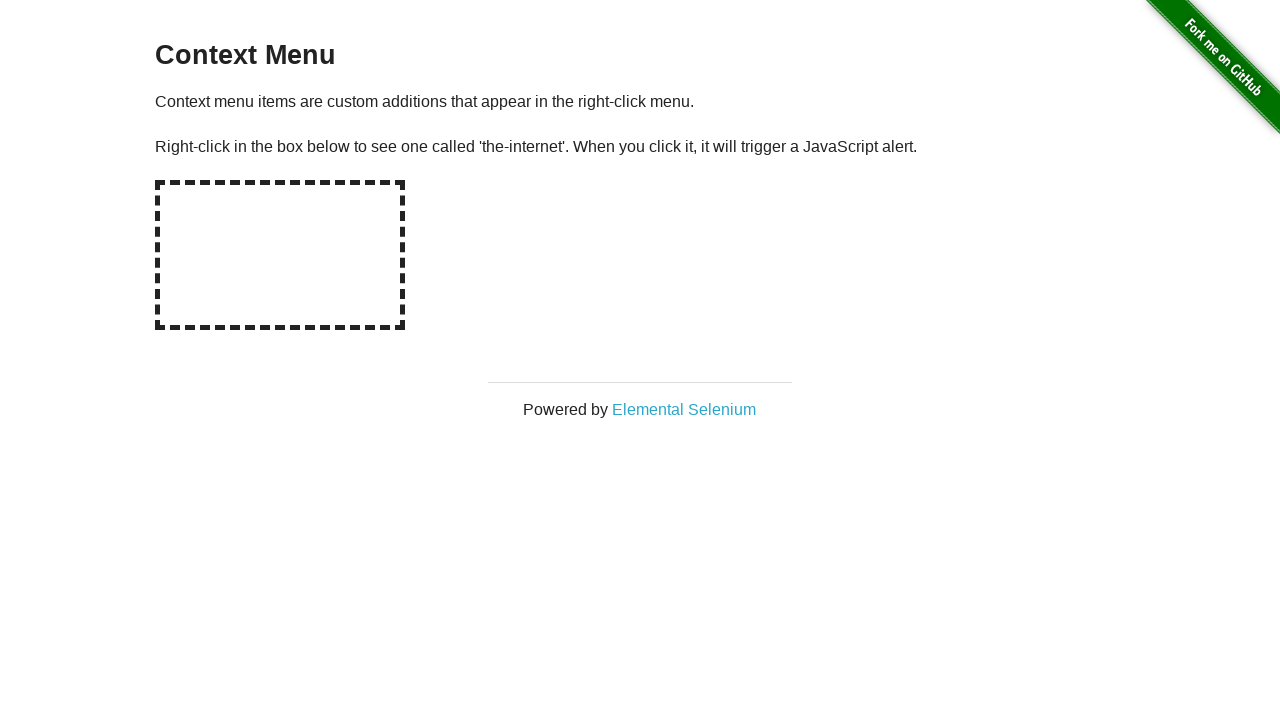

Waited for dialog to be processed
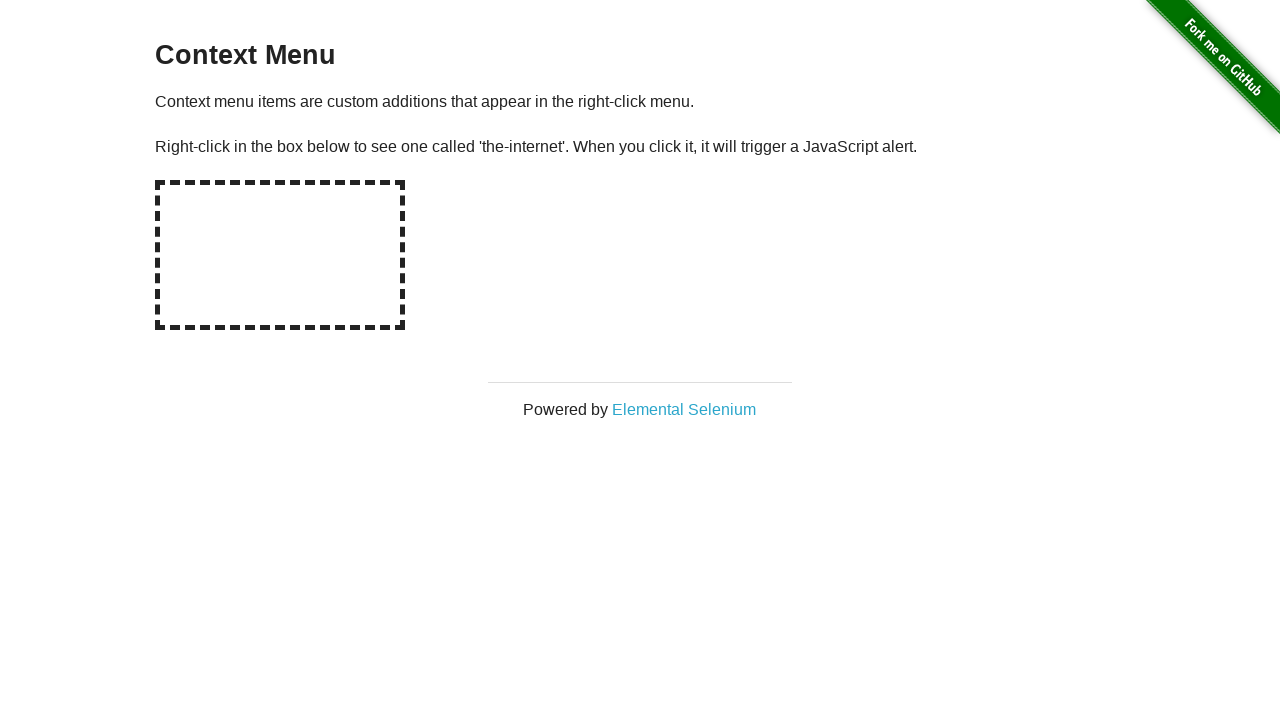

Verified alert message: 'You selected a context menu'
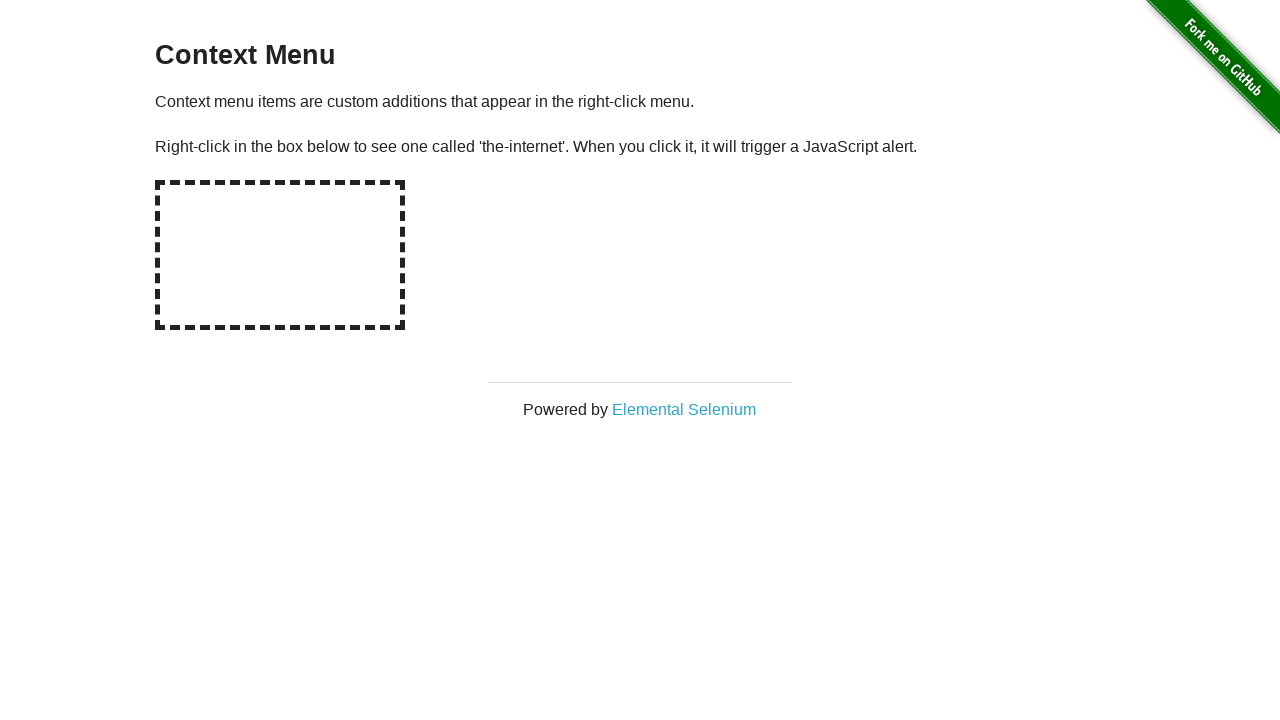

Clicked 'Elemental Selenium' link which opened in new tab at (684, 409) on text=Elemental Selenium
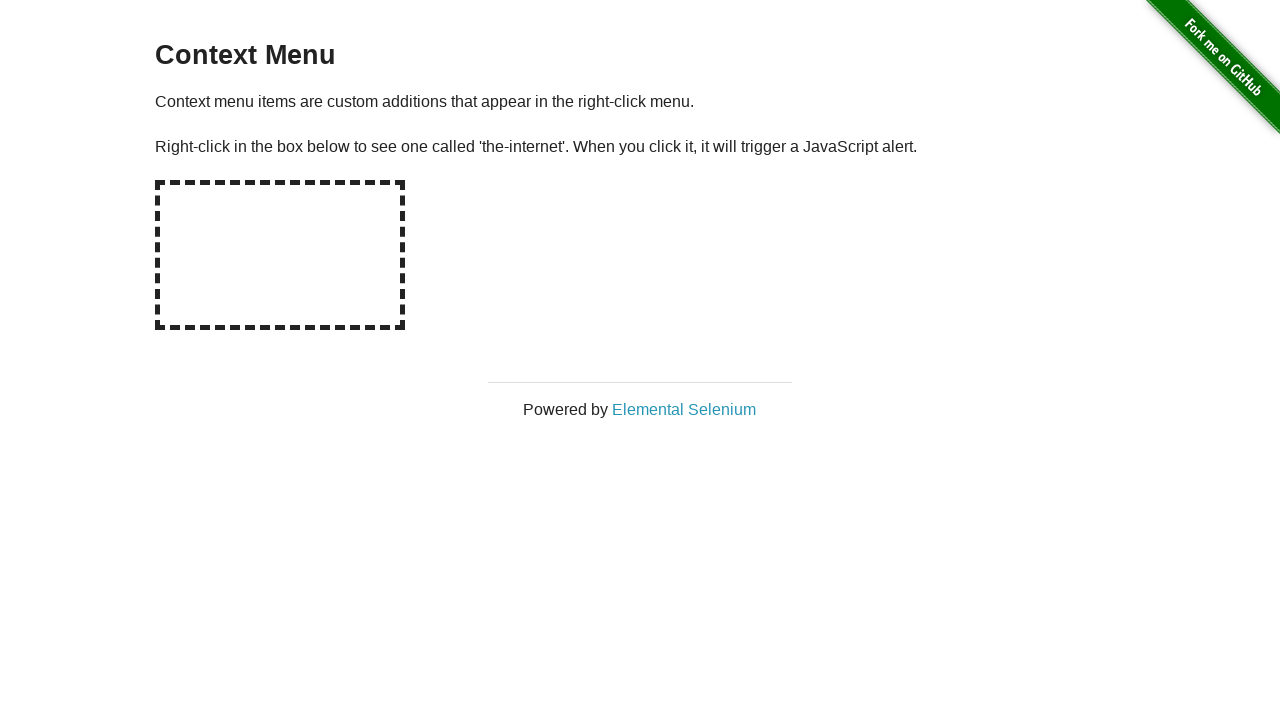

New page loaded and ready
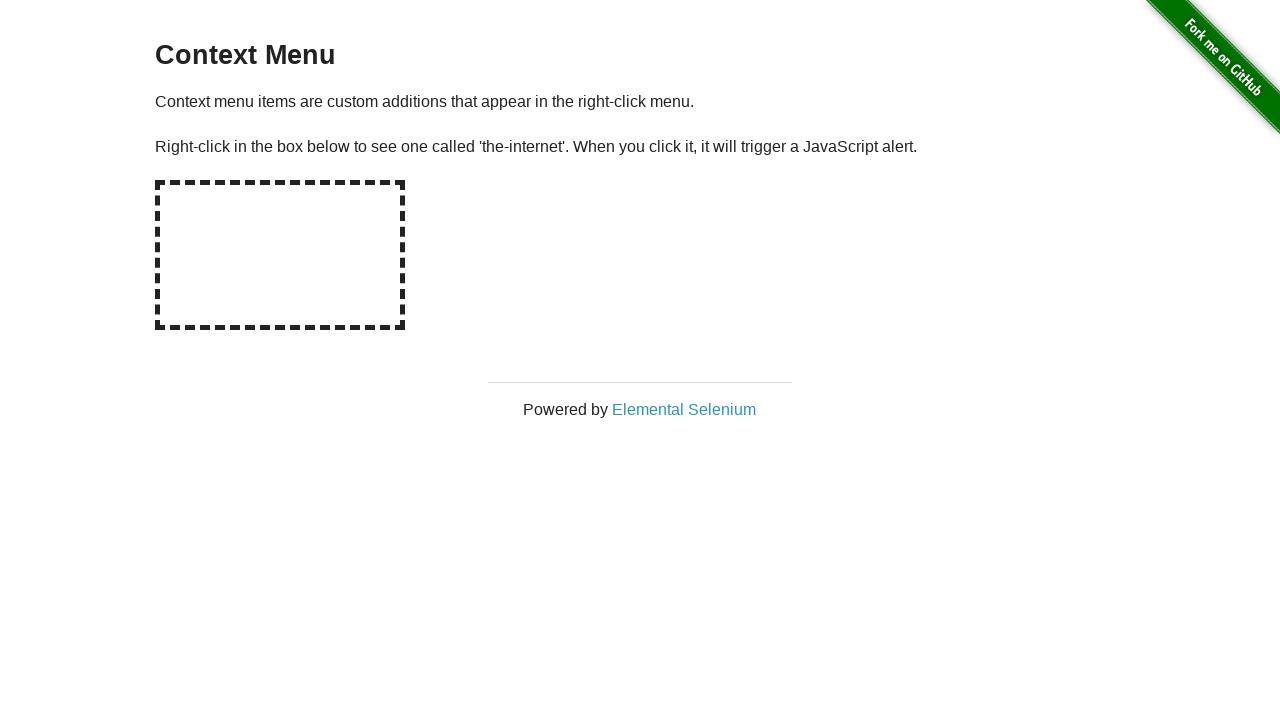

Verified h1 heading text is 'Elemental Selenium'
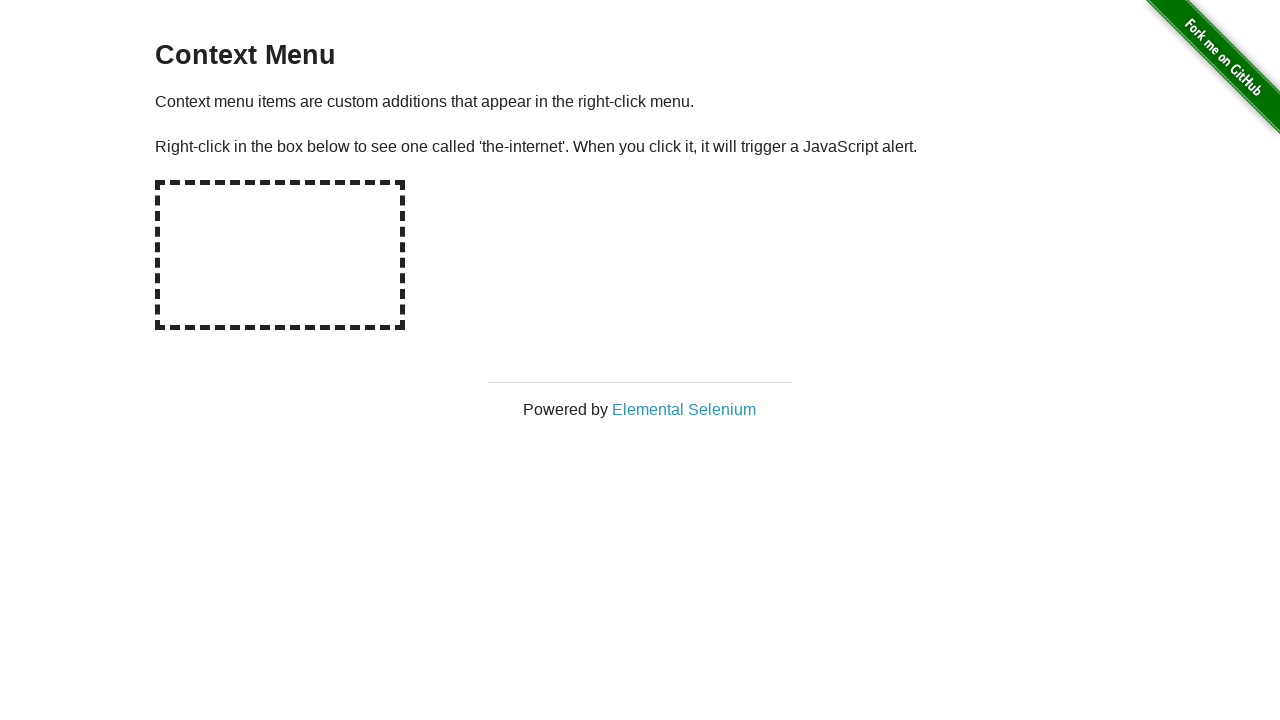

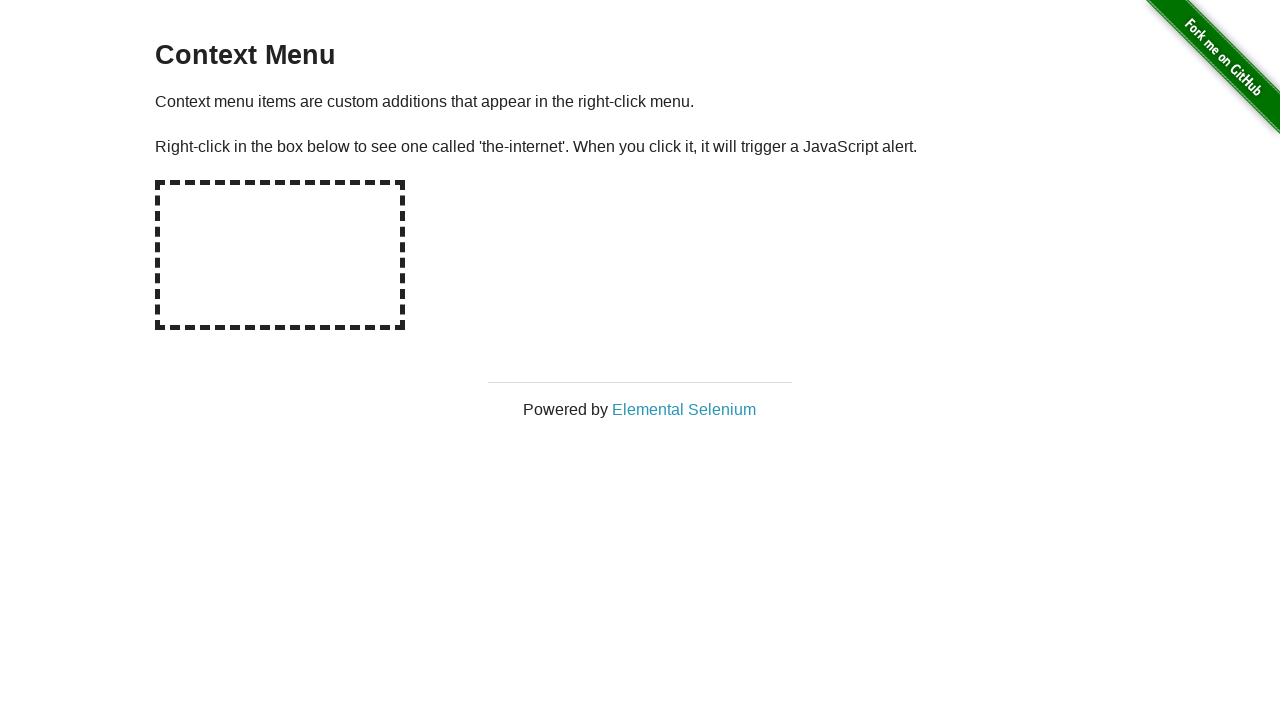